Tests axis-restricted draggable by dragging an X-restricted element and verifying it only moves horizontally.

Starting URL: https://demoqa.com/elements

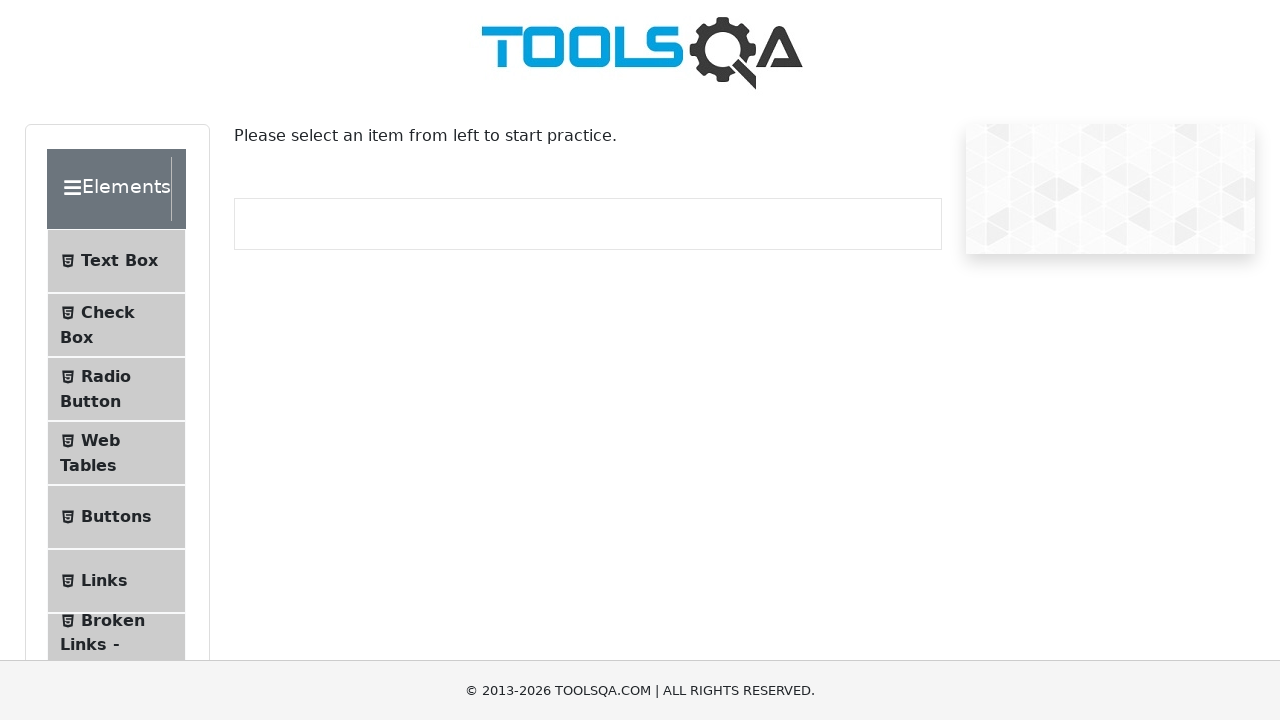

Clicked on Interactions section in sidebar at (121, 475) on internal:text="Interactions"i
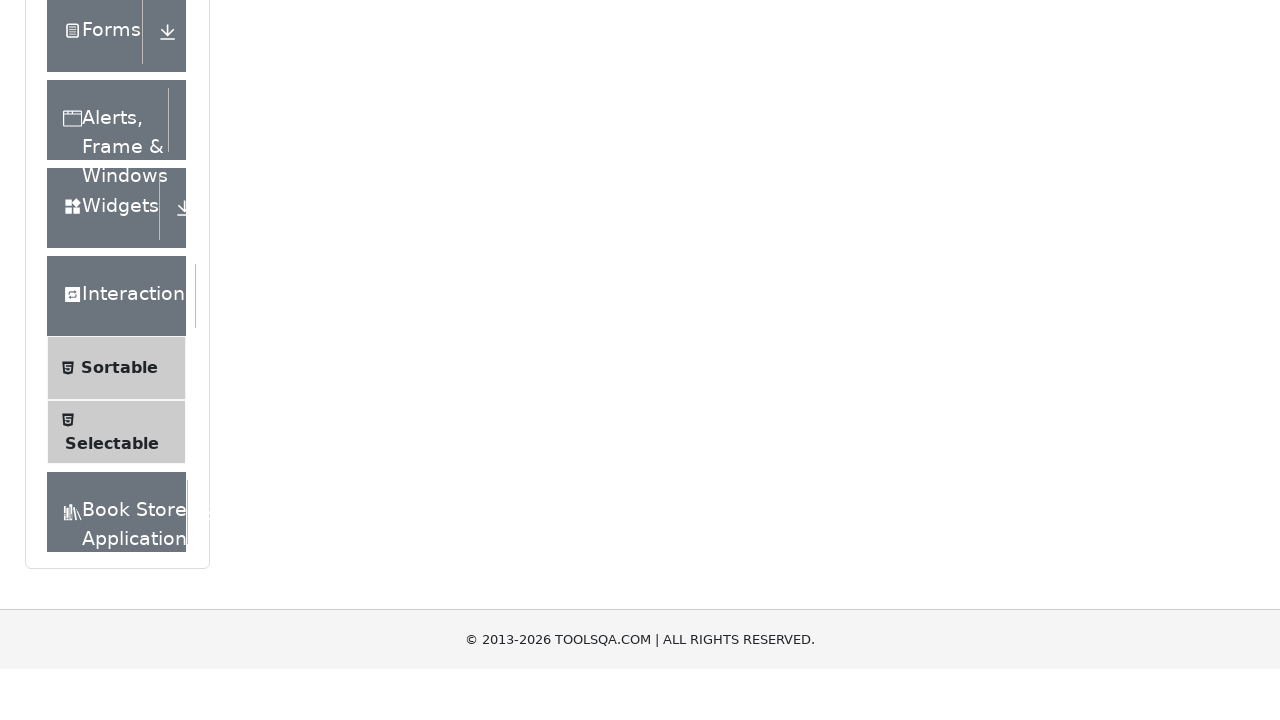

Clicked on Dragabble option in Interactions menu at (127, 640) on internal:text="Dragabble"i
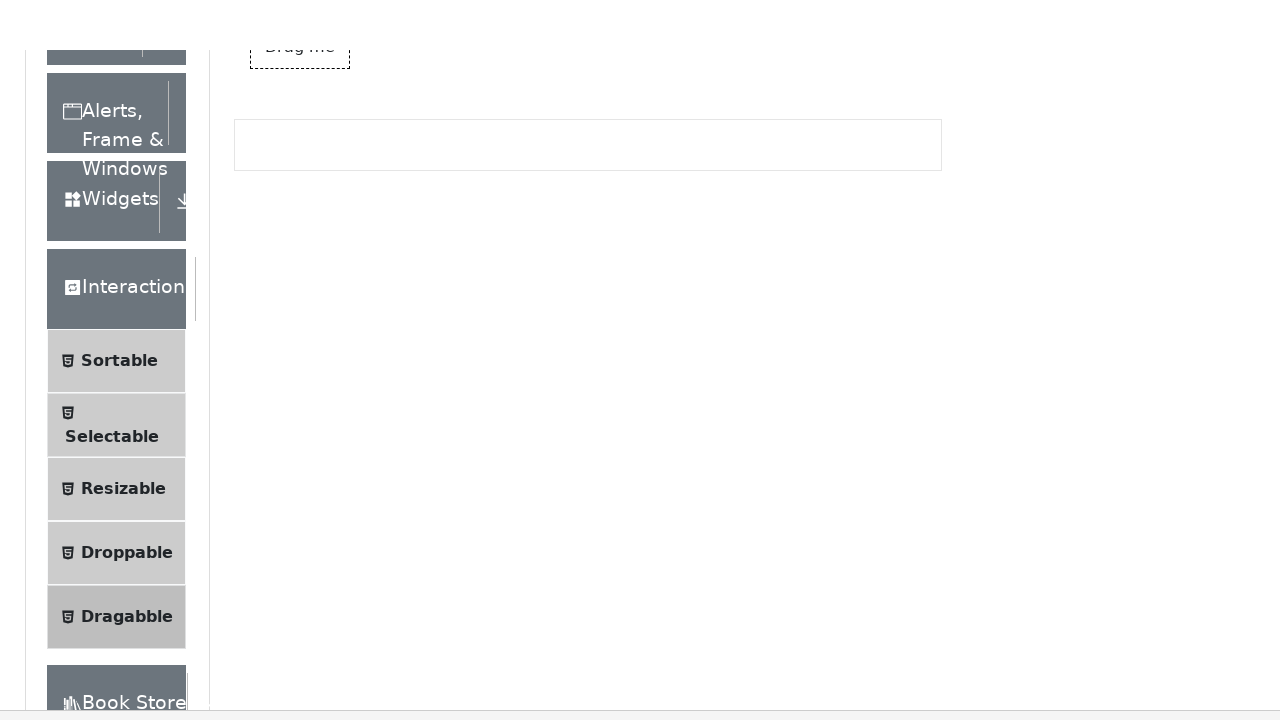

Switched to Axis Restricted tab at (397, 244) on internal:role=tab[name="Axis Restricted"i]
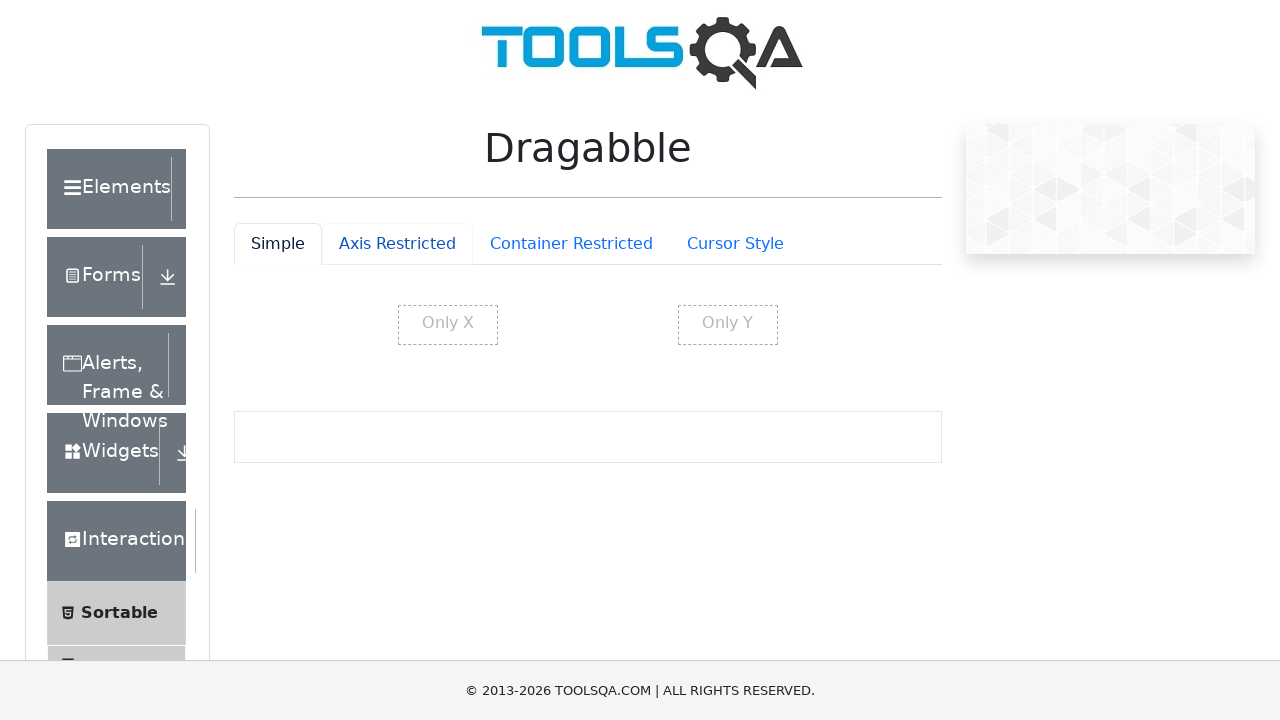

Located X-restricted draggable element
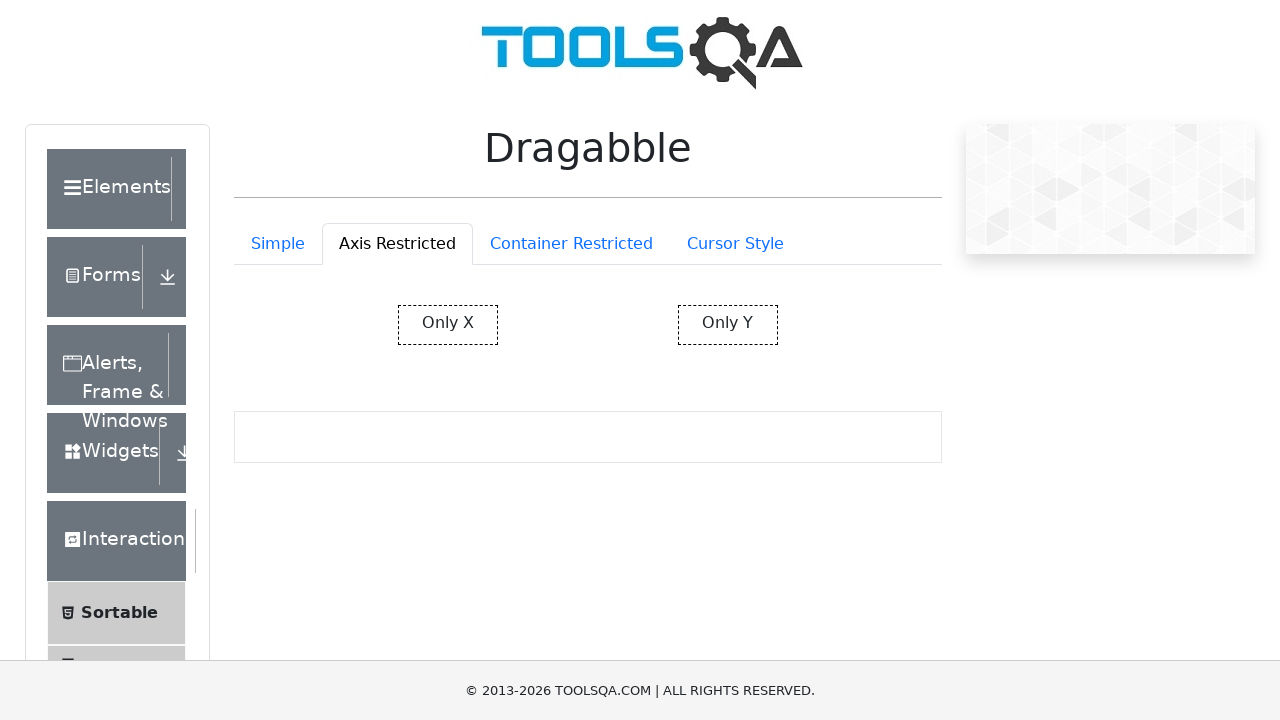

Hovered over X-restricted element at (448, 325) on #restrictedX
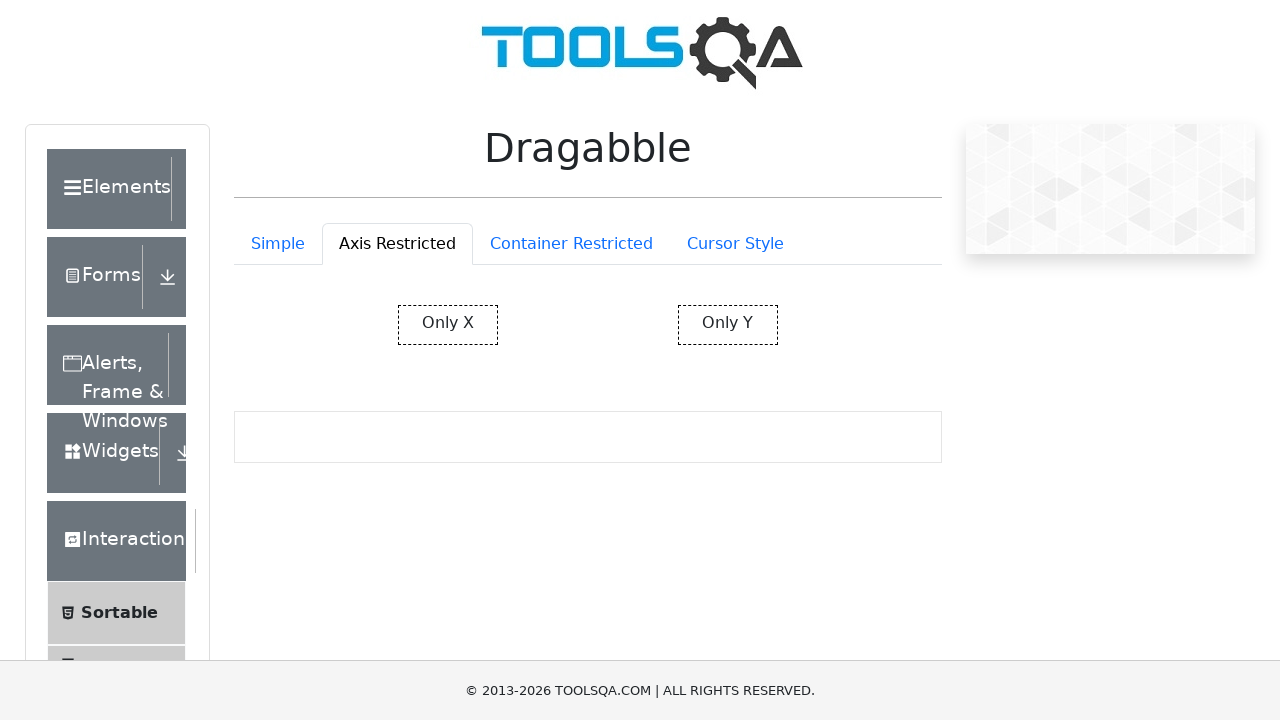

Pressed mouse button down on element at (448, 325)
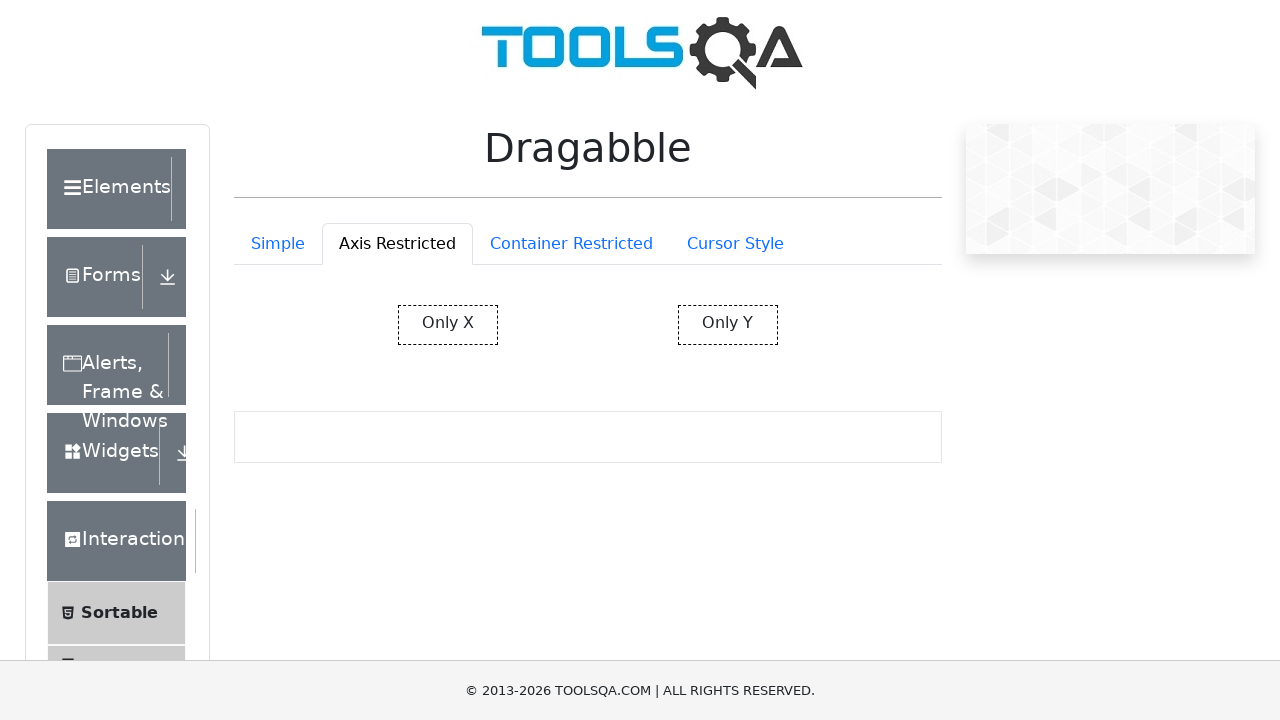

Dragged X-restricted element horizontally to position (400, 400) at (400, 400)
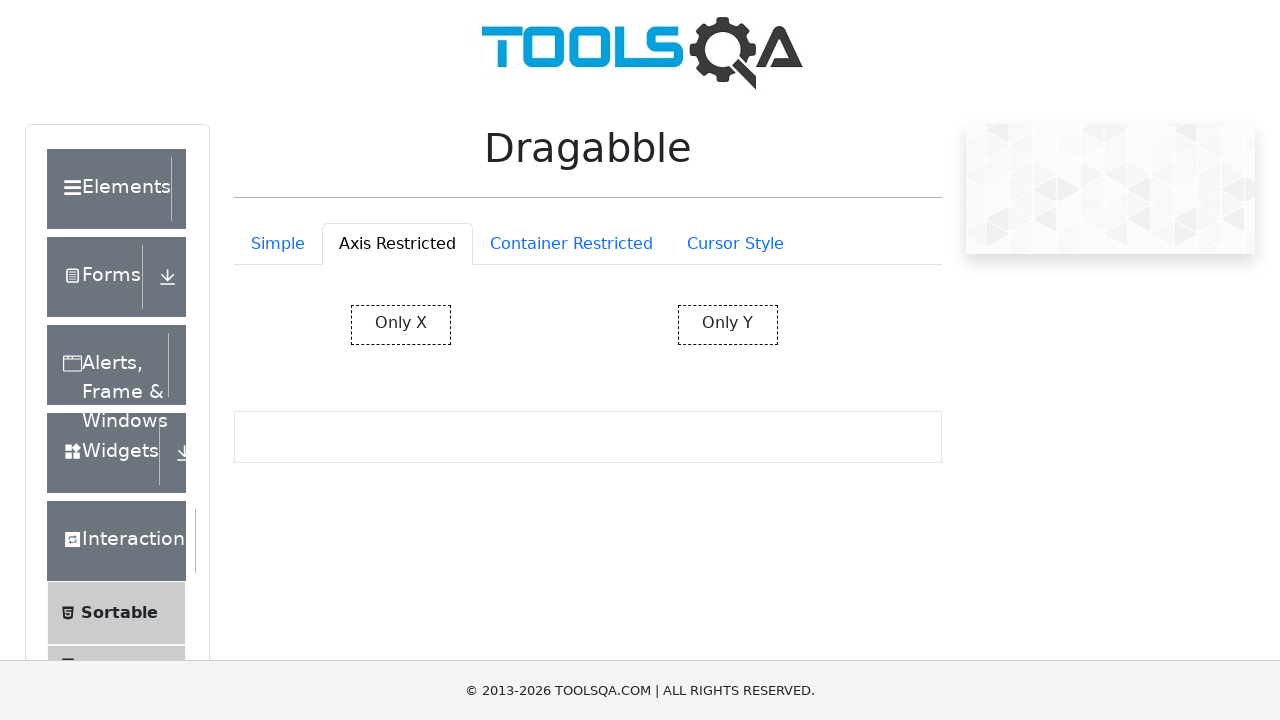

Released mouse button to complete drag operation at (400, 400)
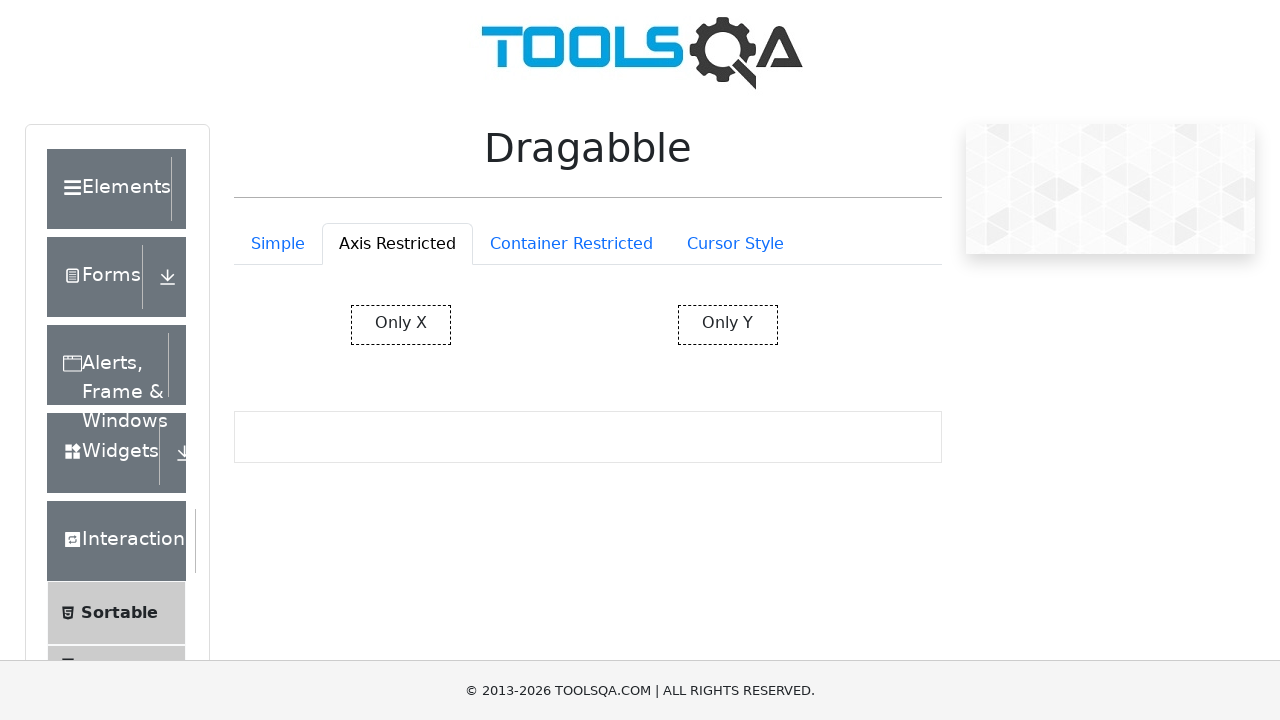

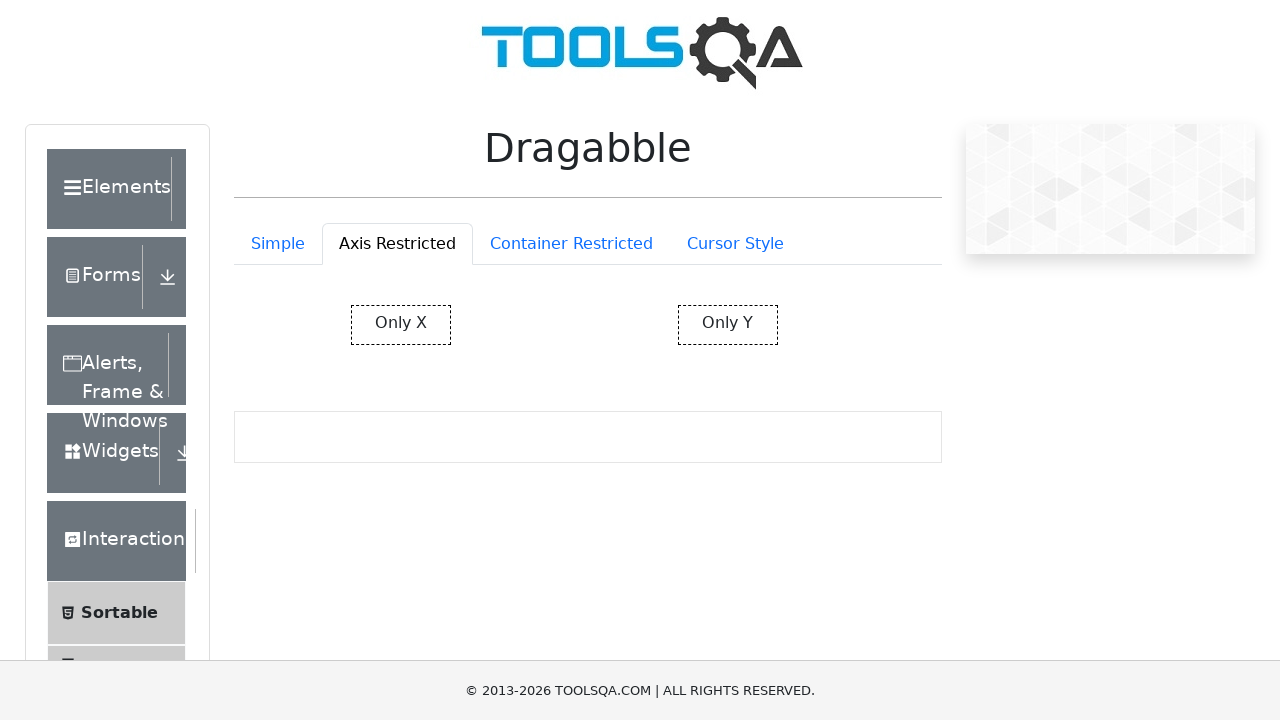